Navigates to Salesforce free trial signup page and clicks on a link (likely "Cookie" or similar) in the footer navigation menu.

Starting URL: https://www.salesforce.com/in/form/signup/freetrial-sales/?d=jumbo1-btn-ft

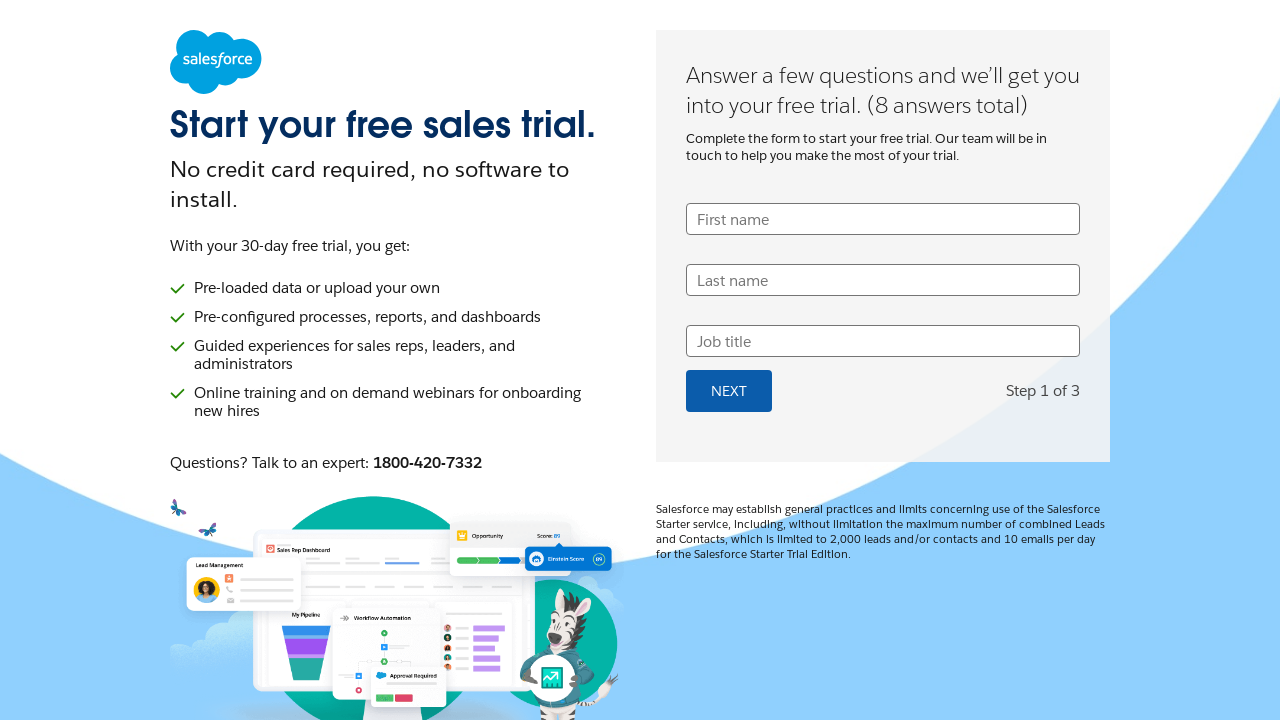

Navigated to Salesforce free trial signup page
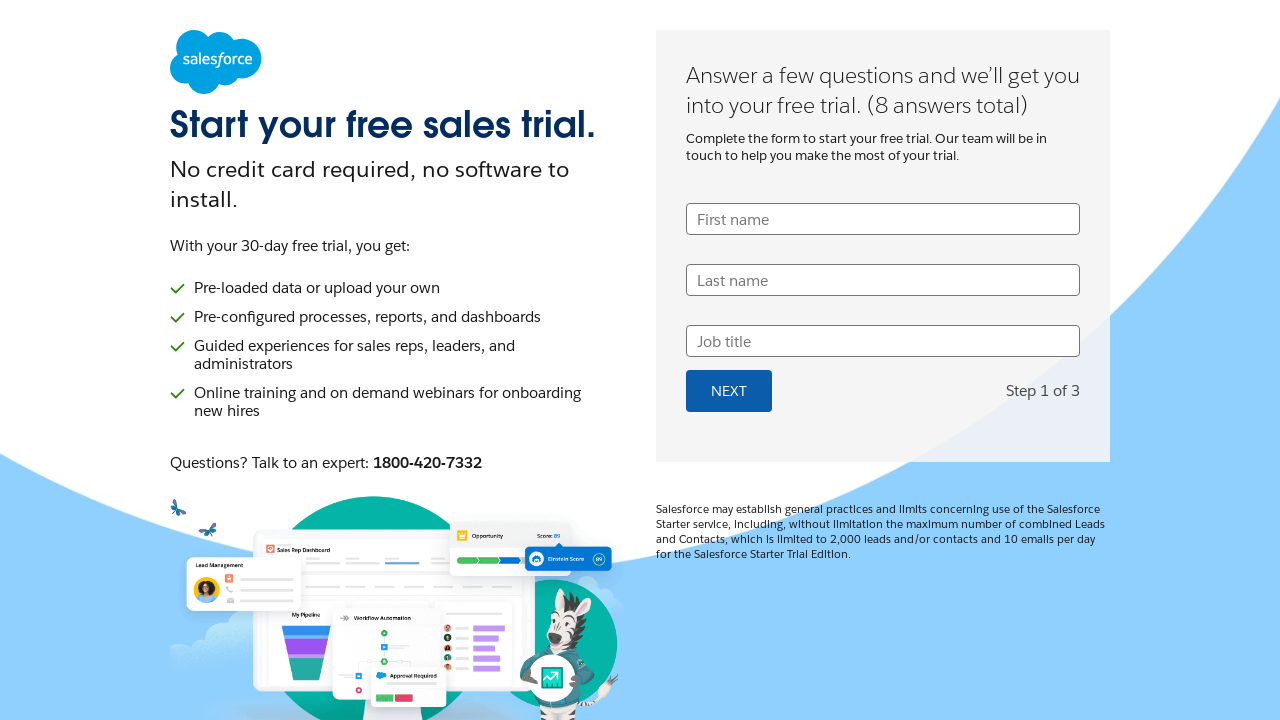

Clicked on Cookie link in footer navigation menu at (916, 669) on footer div div:first-child div div div div div:nth-child(2) nav ul li:nth-child(
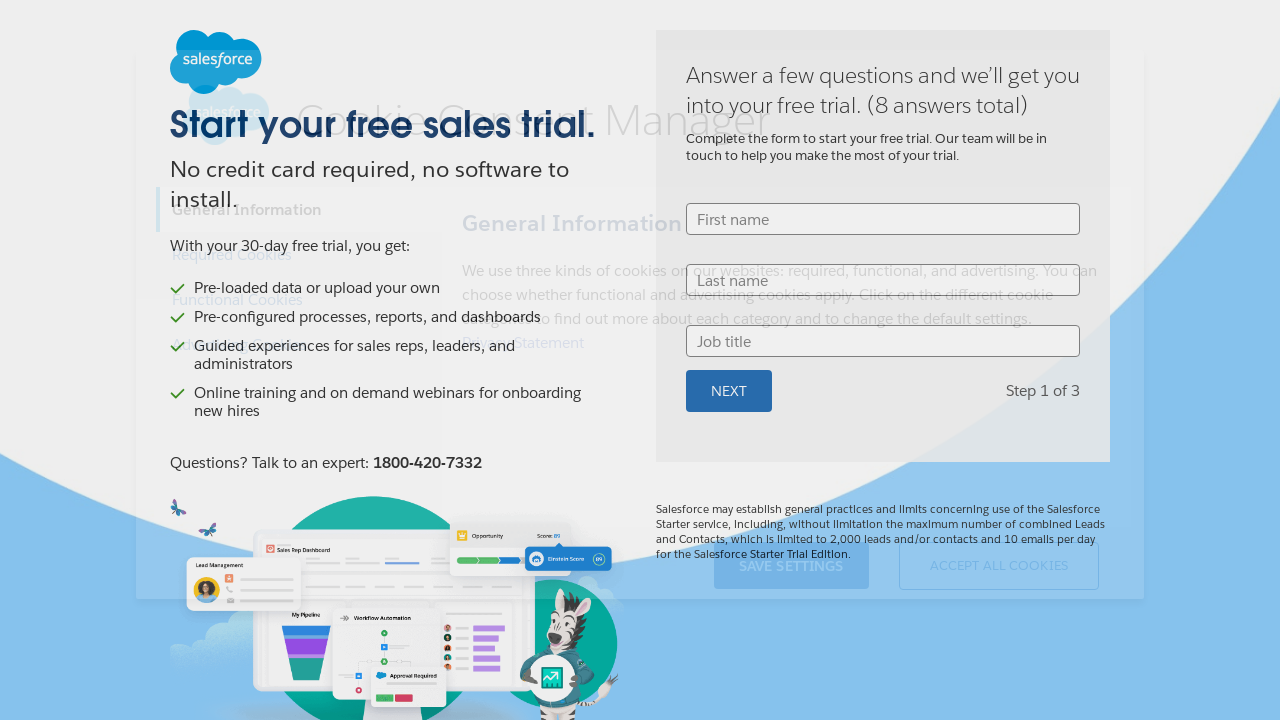

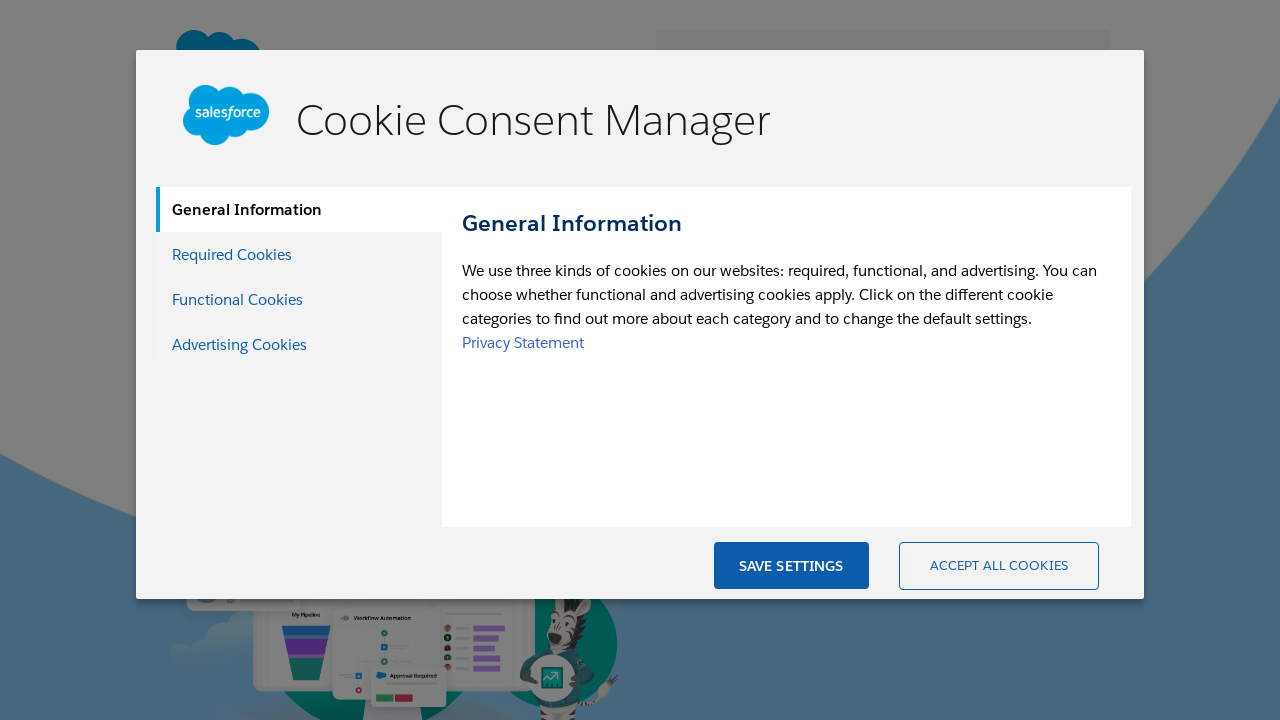